Downloads a text file from a public file download page by clicking on a link and verifies the downloaded file name

Starting URL: http://the-internet.herokuapp.com/download

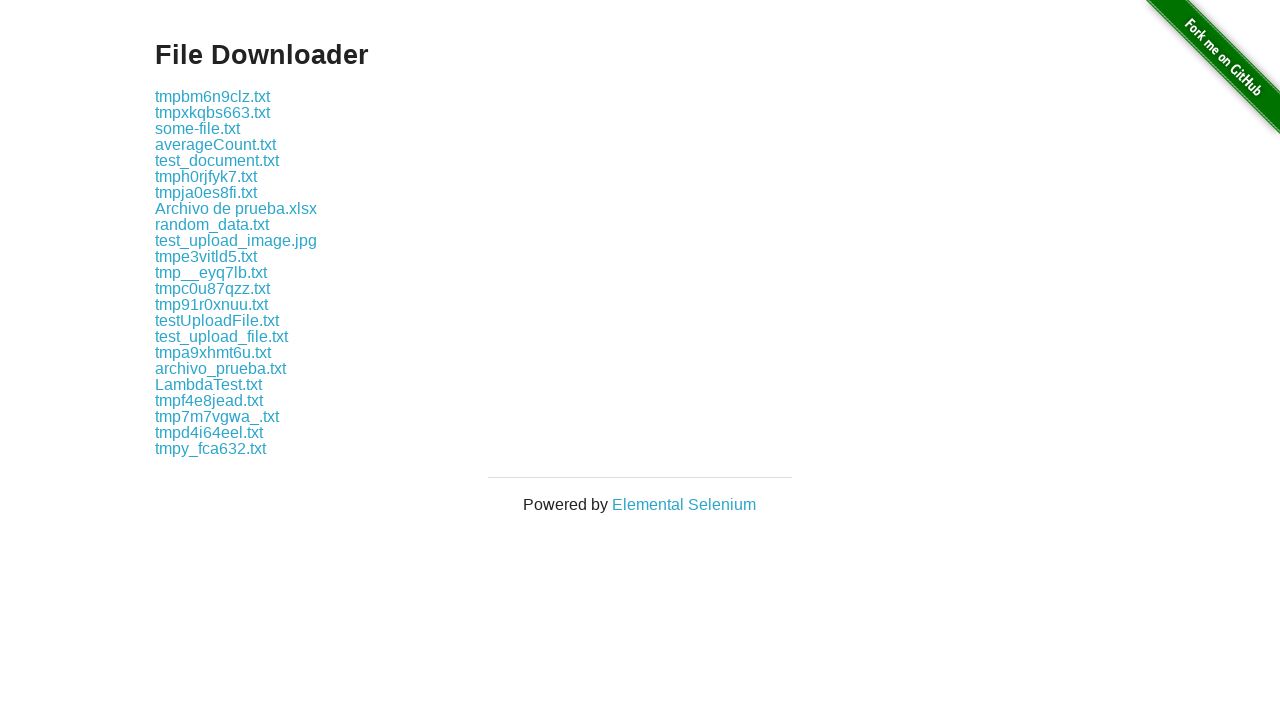

Clicked on download link for some-file.txt at (198, 128) on a:text('some-file.txt')
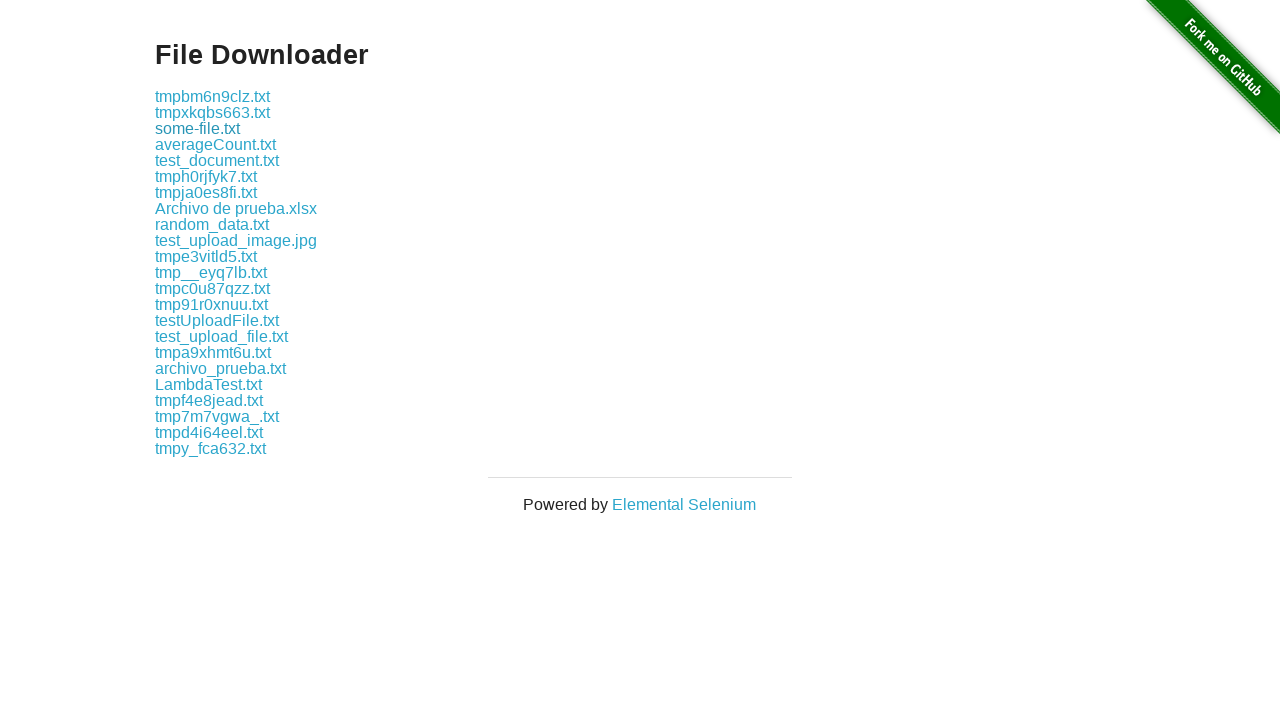

File download completed
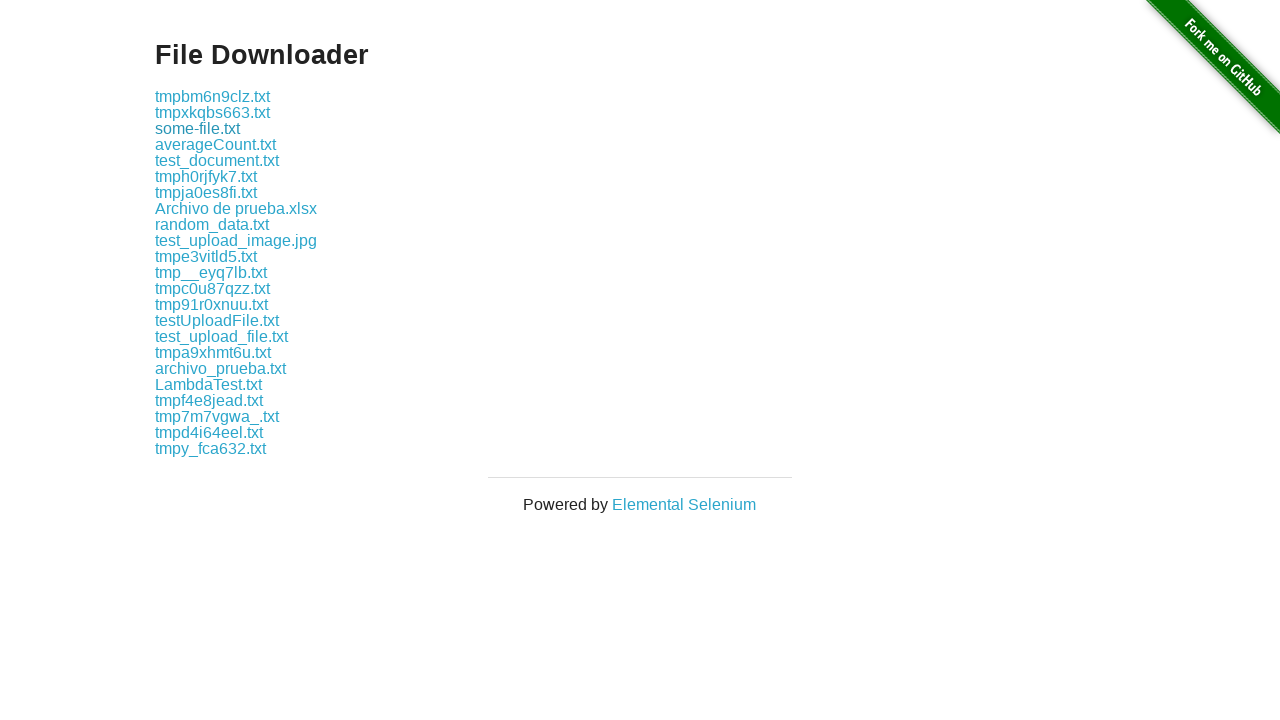

Verified downloaded file name is 'some-file.txt'
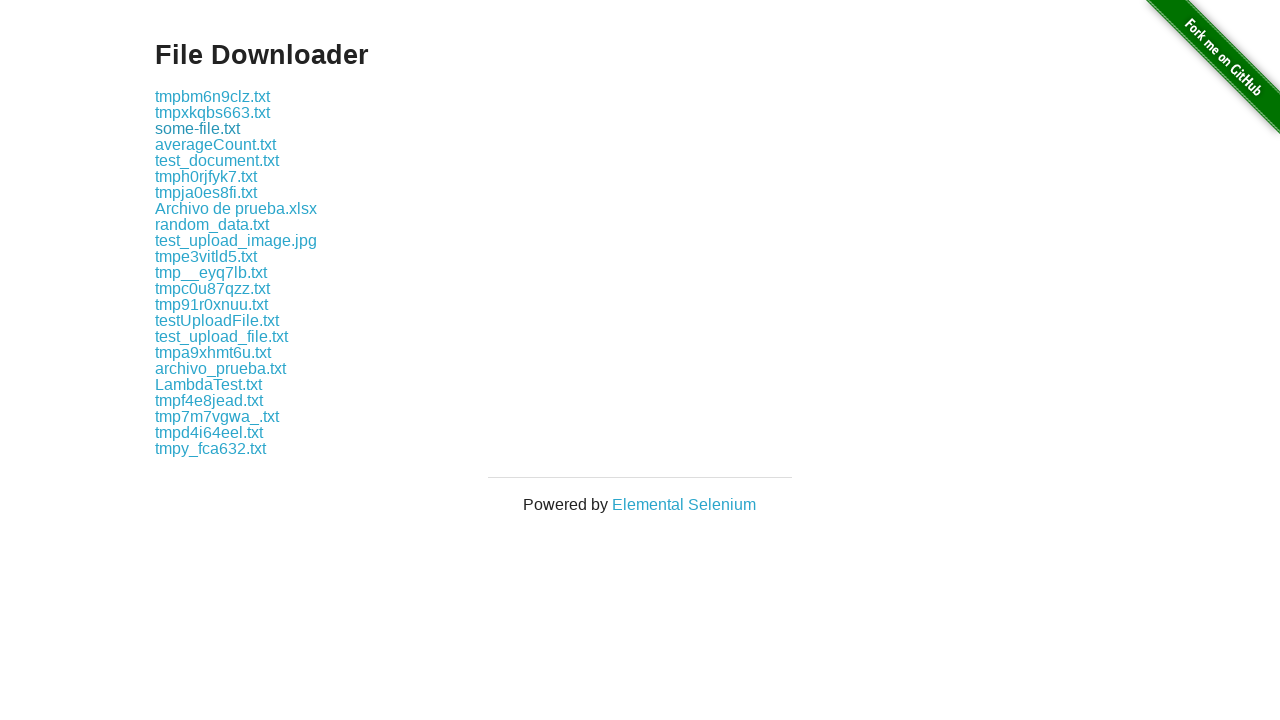

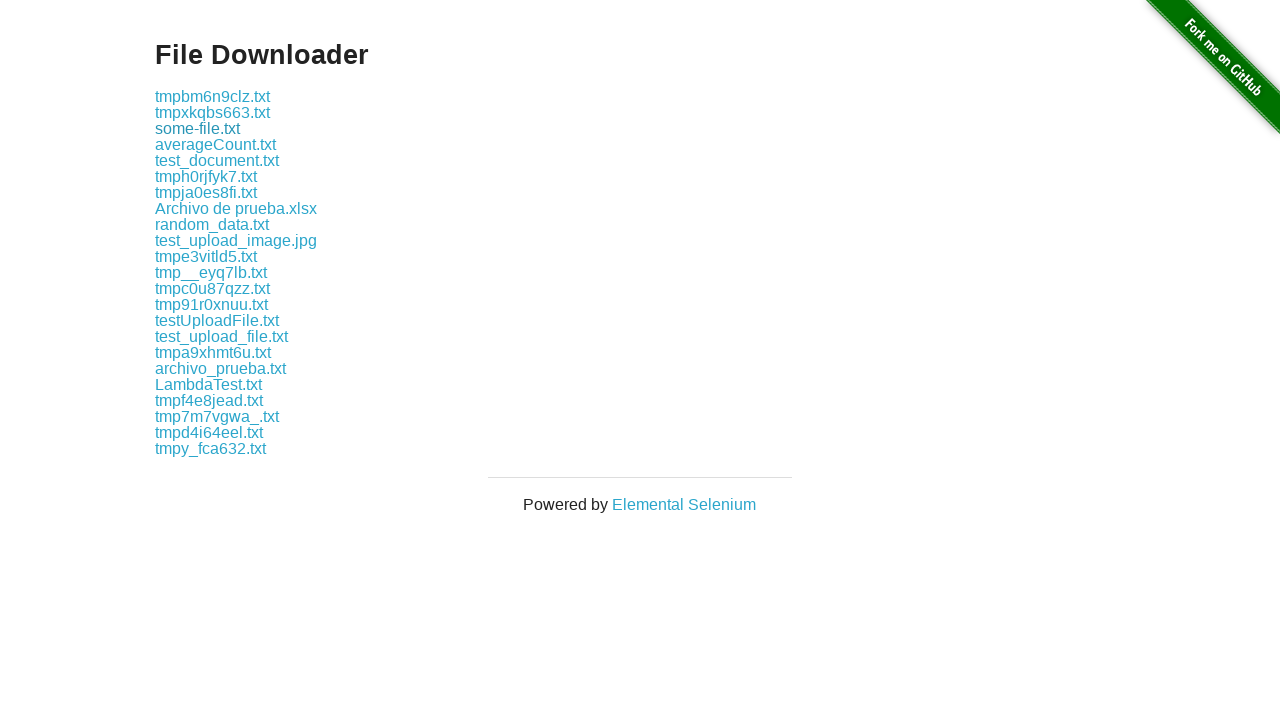